Tests dropdown and checkbox interactions on a flight booking form, including selecting senior citizen discount and updating passenger count

Starting URL: https://rahulshettyacademy.com/dropdownsPractise

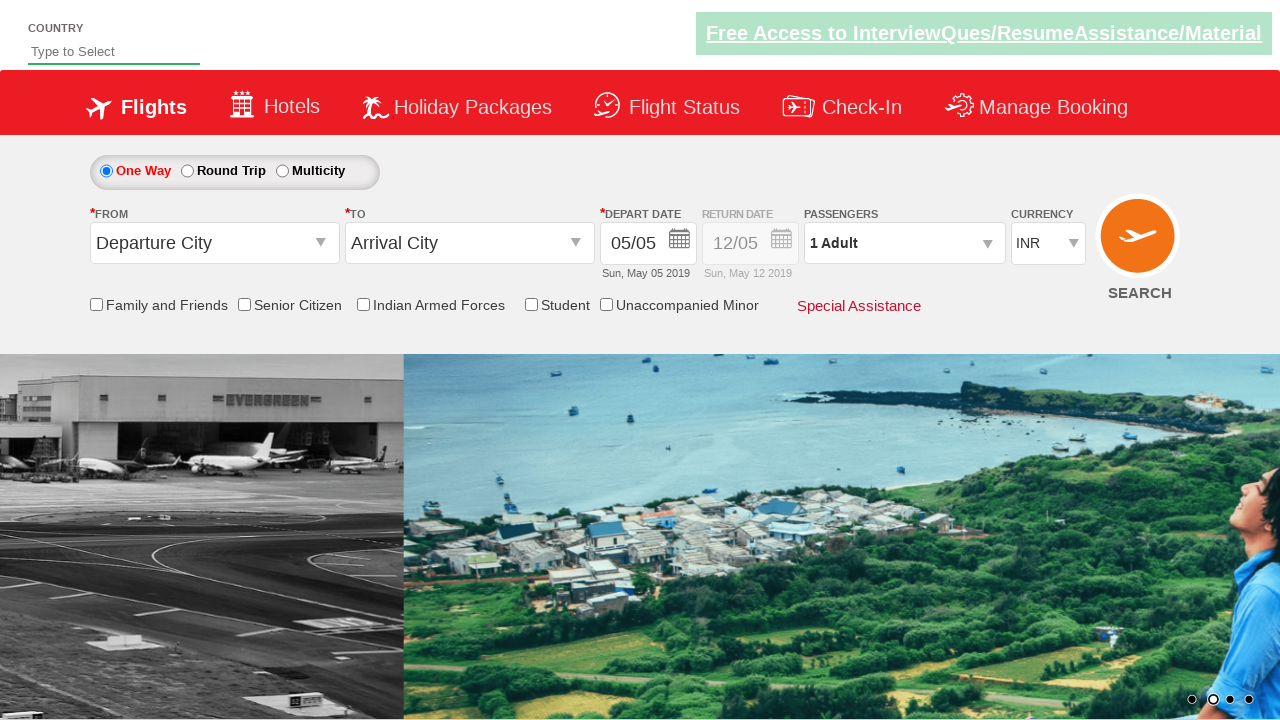

Checked initial state of senior citizen discount checkbox
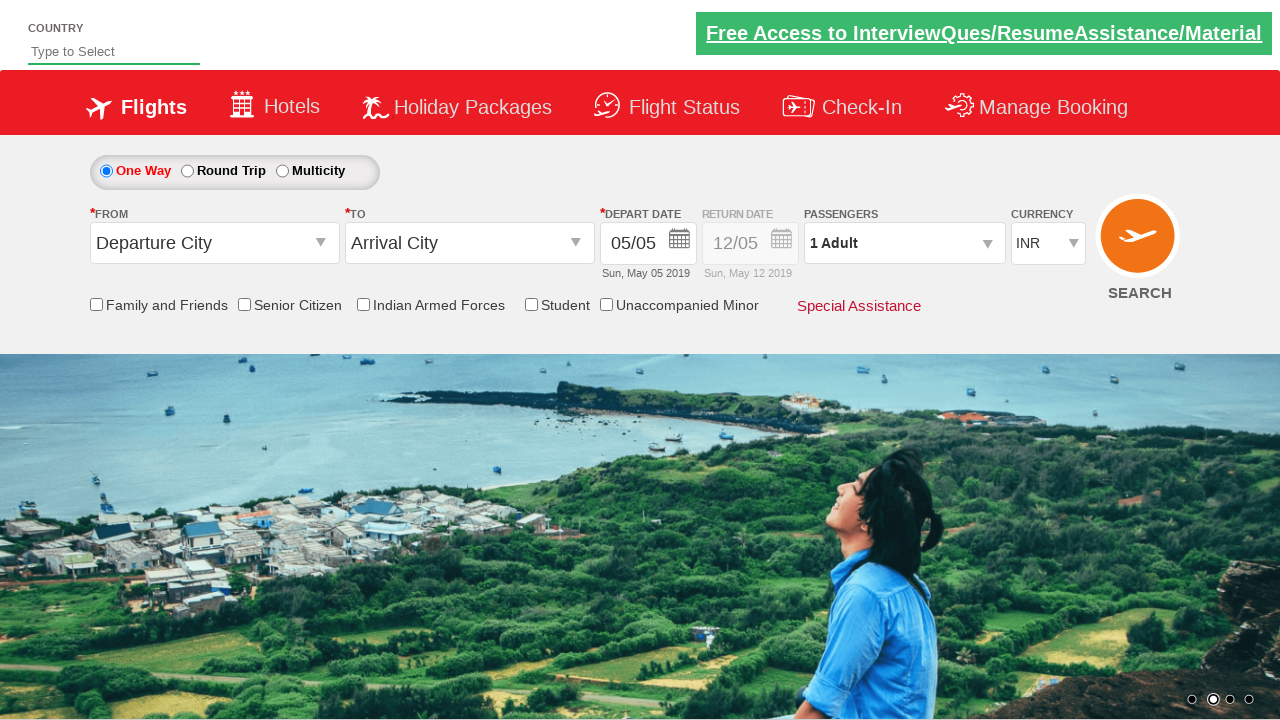

Clicked senior citizen discount checkbox at (244, 304) on input[id*='SeniorCitizenDiscount']
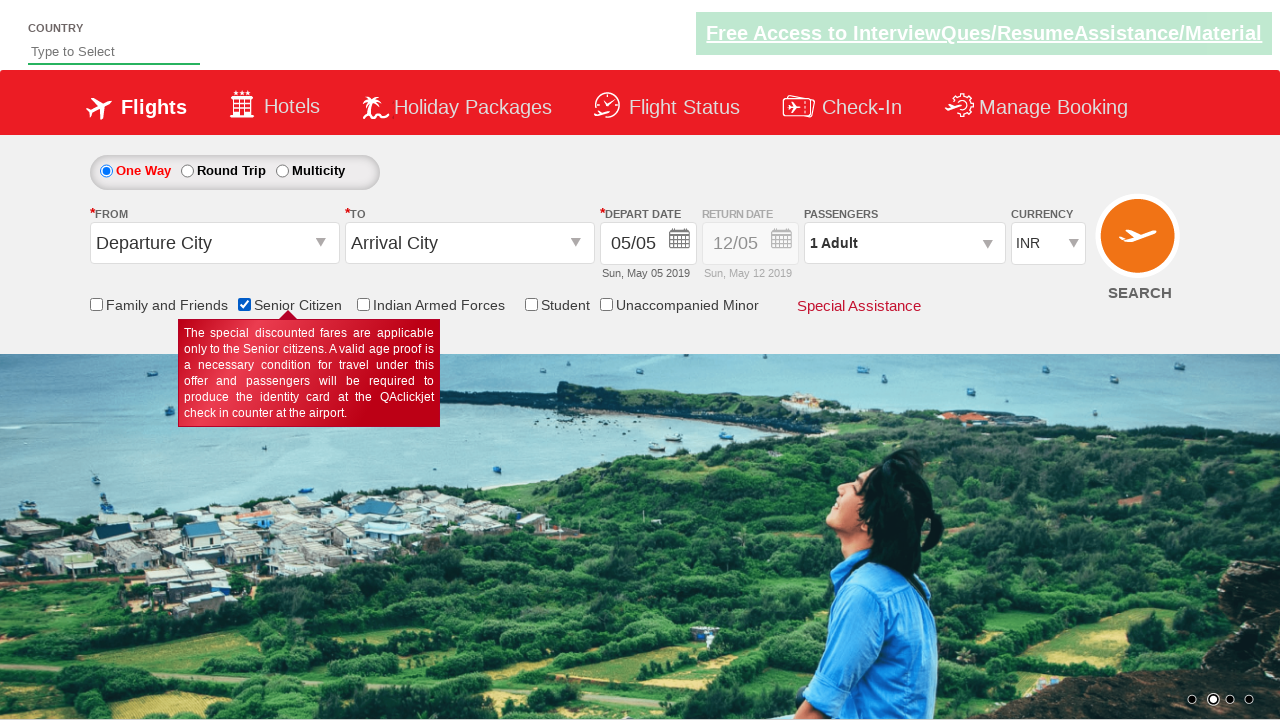

Verified senior citizen discount checkbox is now selected
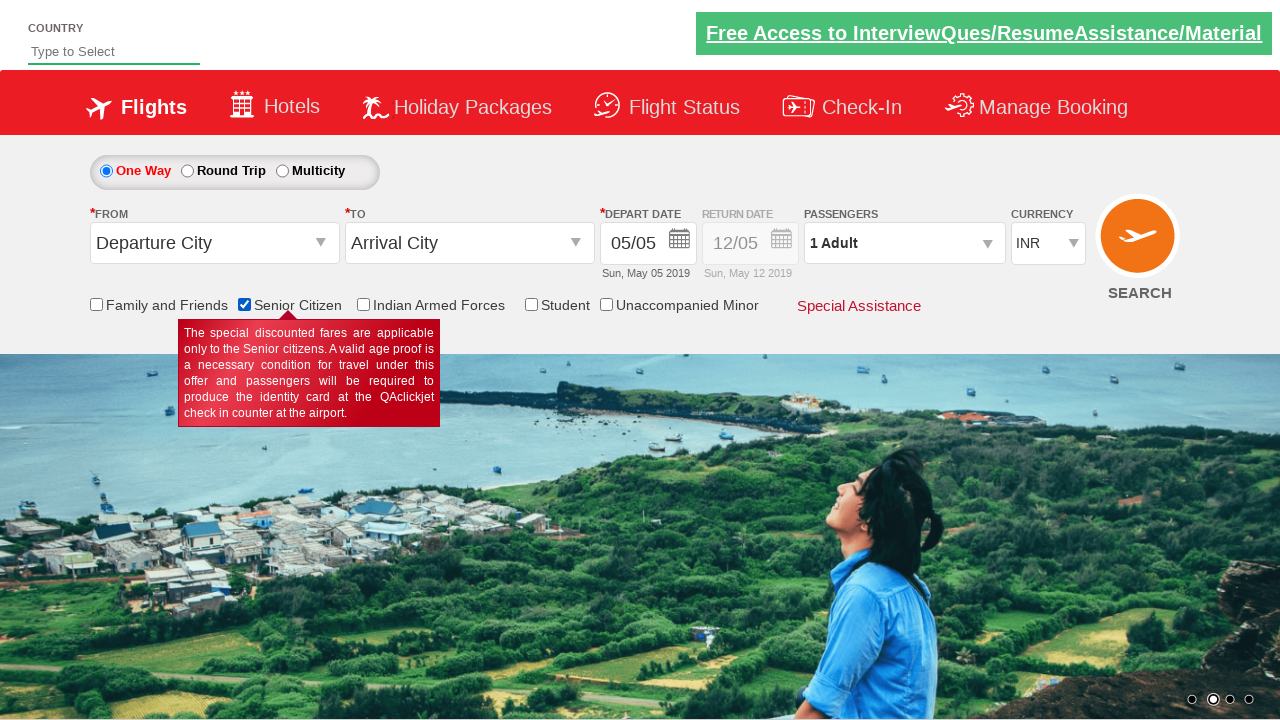

Clicked passenger info dropdown to open it at (904, 243) on div#divpaxinfo
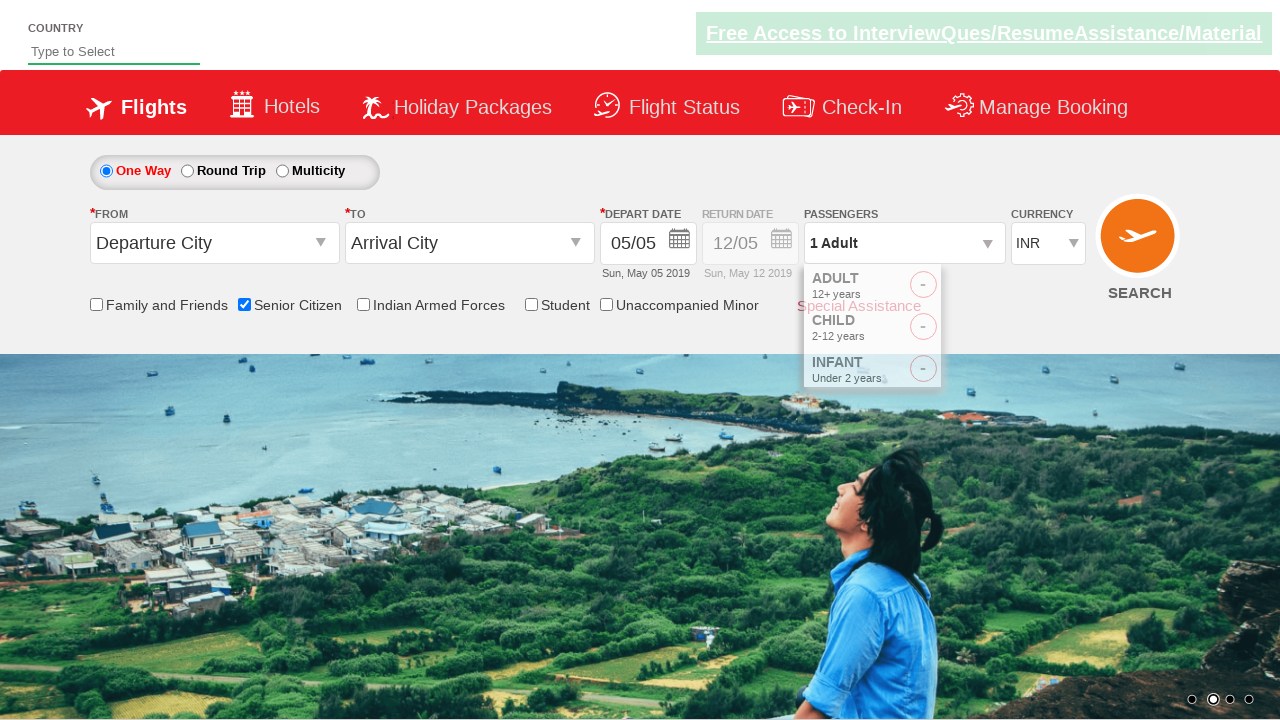

Waited for dropdown to fully open
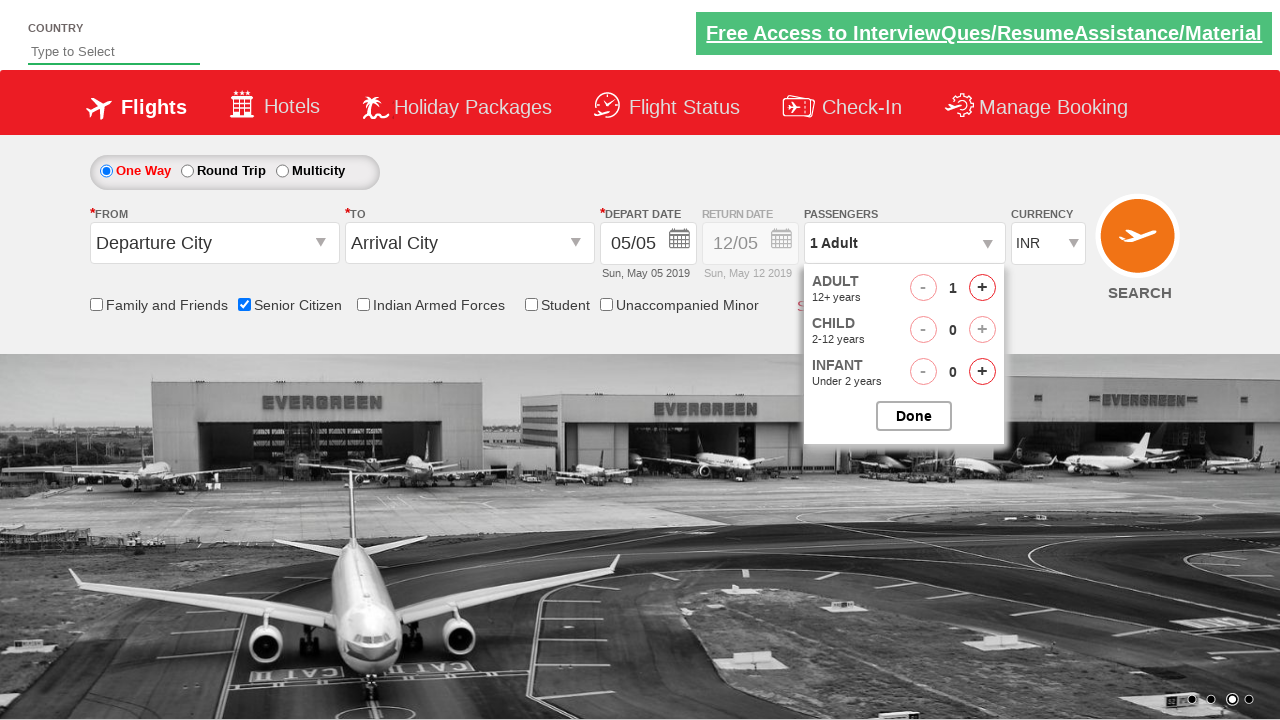

Clicked Add Adult button (iteration 1 of 4) at (982, 288) on #hrefIncAdt
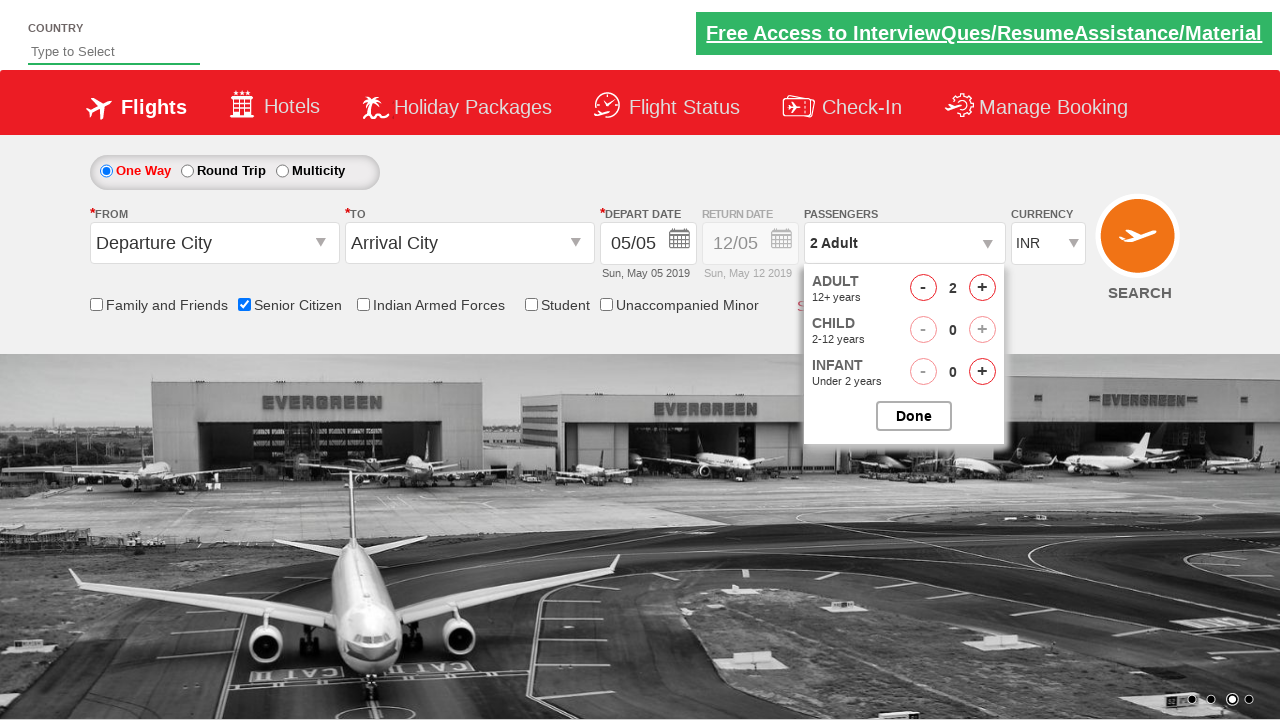

Clicked Add Adult button (iteration 2 of 4) at (982, 288) on #hrefIncAdt
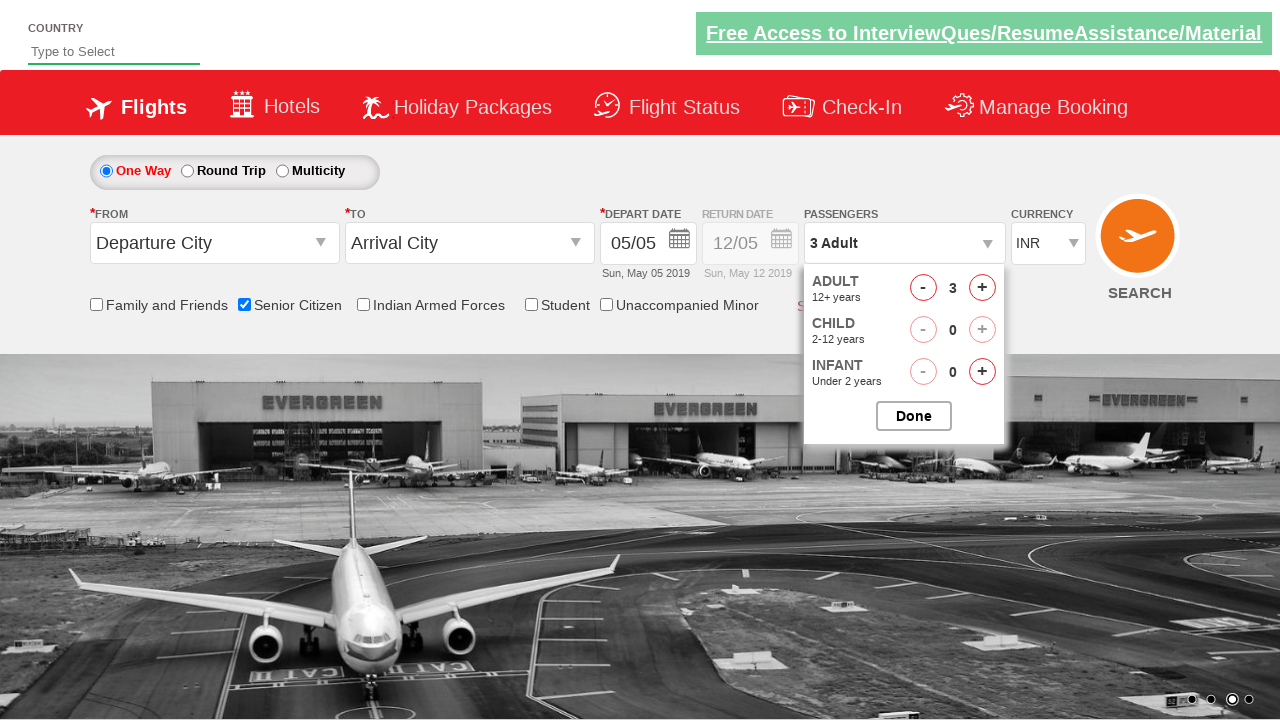

Clicked Add Adult button (iteration 3 of 4) at (982, 288) on #hrefIncAdt
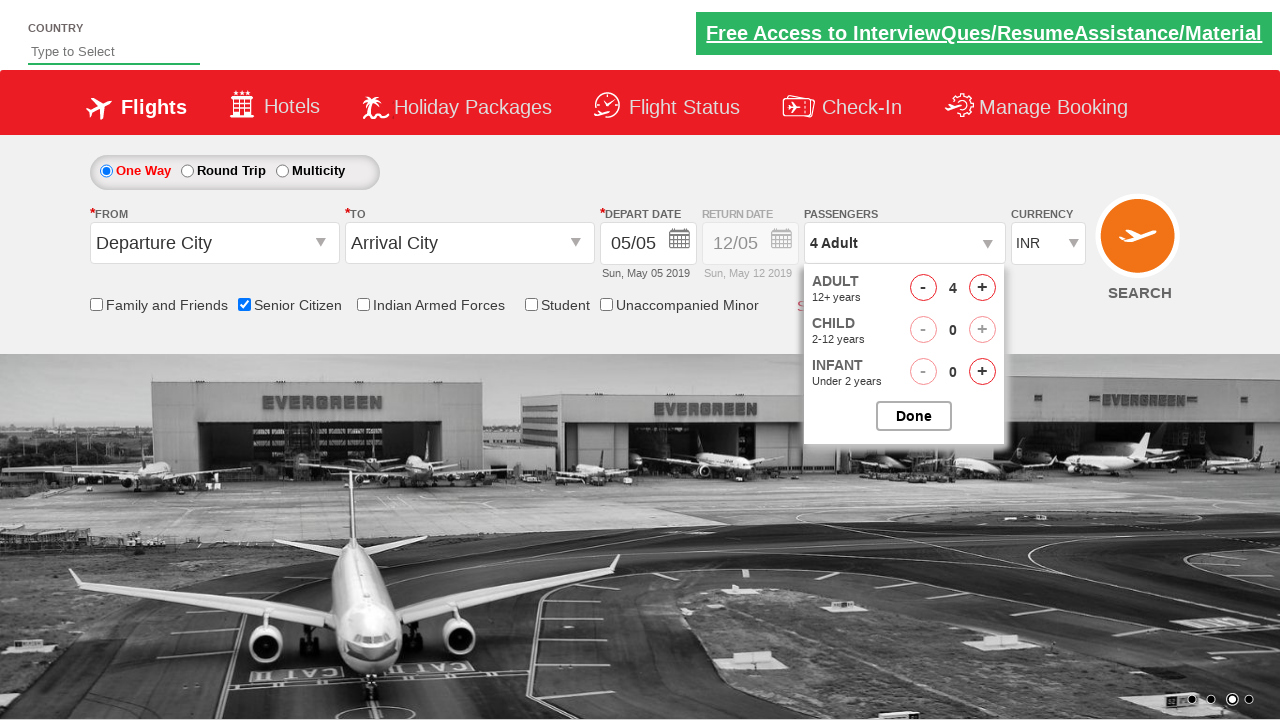

Clicked Add Adult button (iteration 4 of 4) at (982, 288) on #hrefIncAdt
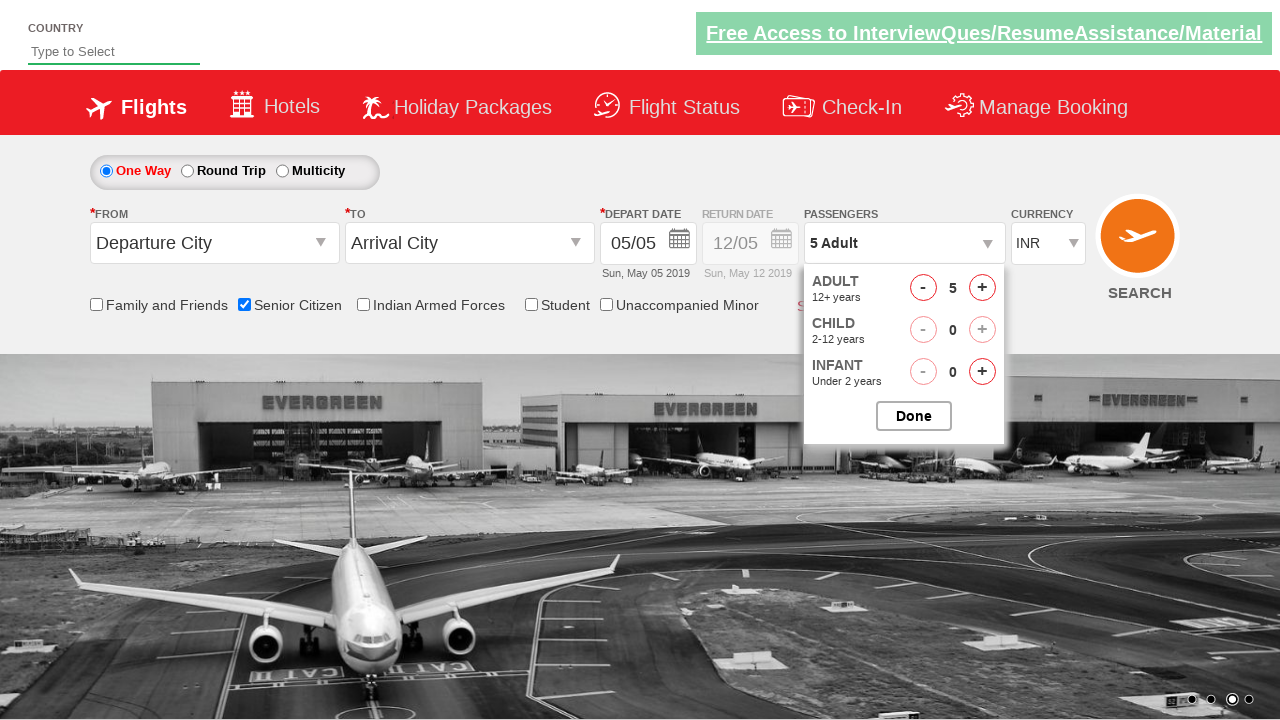

Closed the passenger selection dropdown at (914, 416) on #btnclosepaxoption
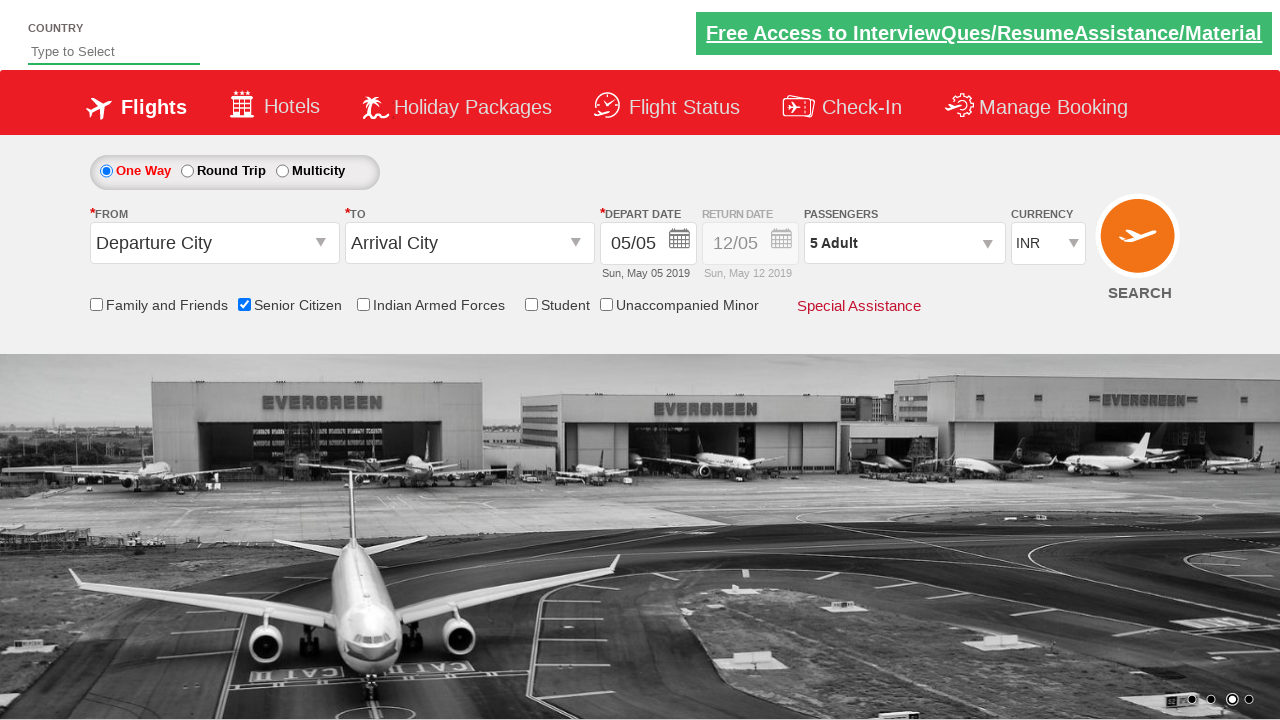

Retrieved updated passenger count from dropdown
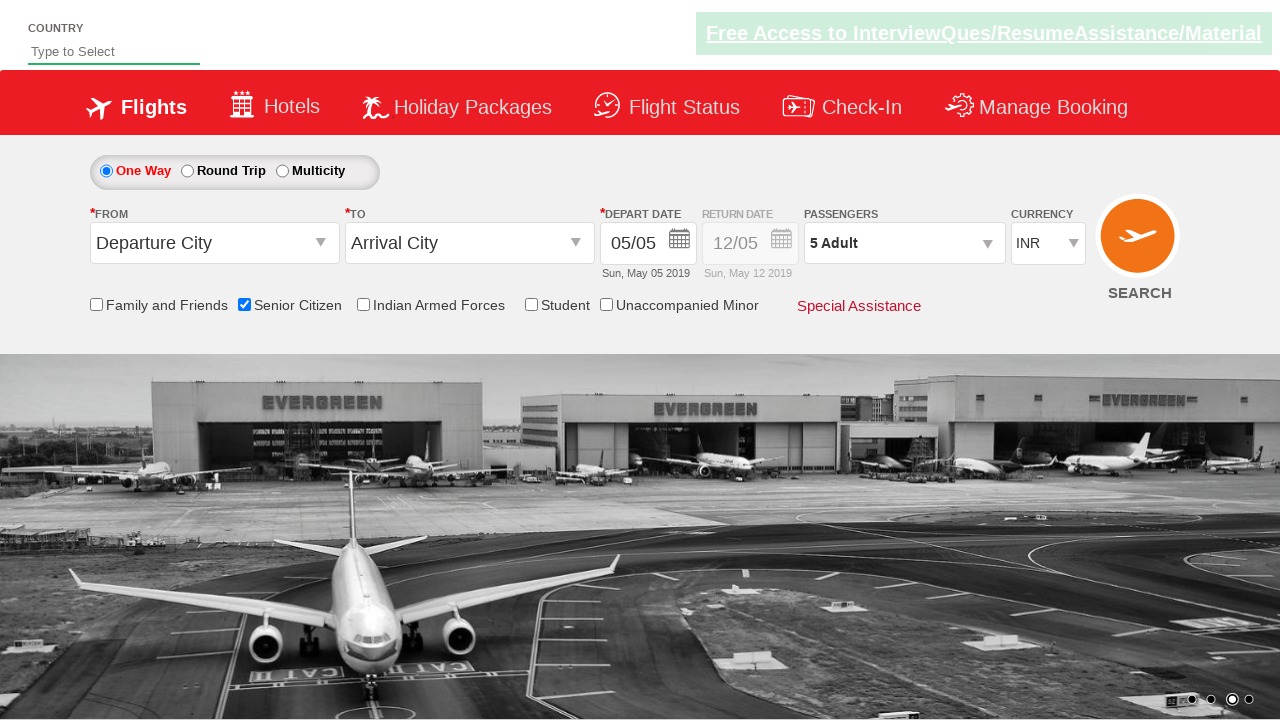

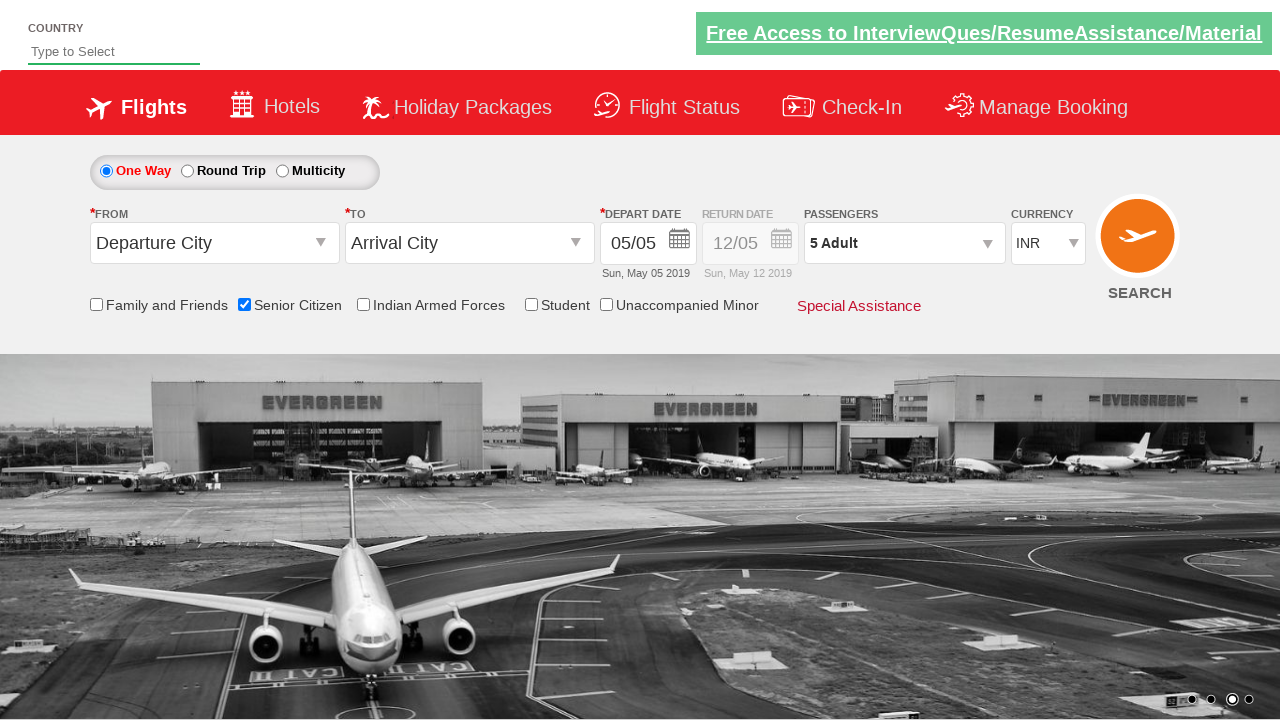